Tests search functionality with mixed uppercase and lowercase letters and verifies search results are returned correctly

Starting URL: https://www.6pm.com/

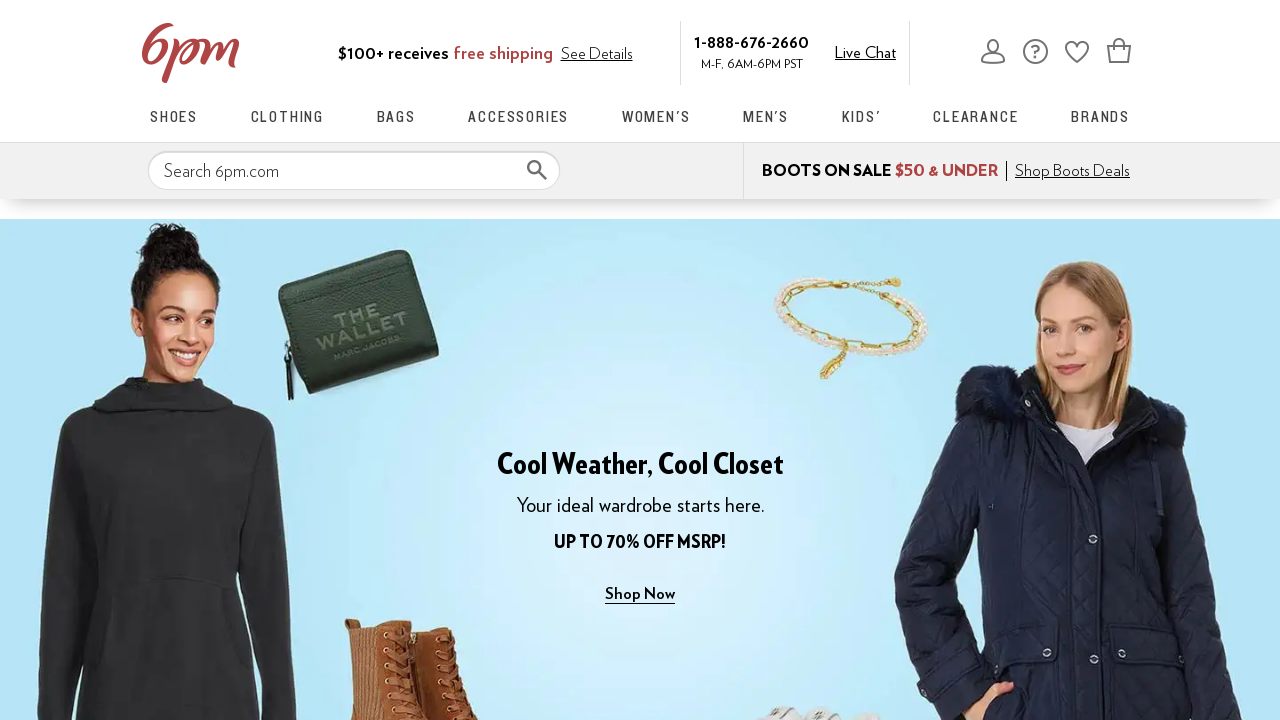

Filled search box with mixed case text 'TRoUSers' on #searchAll
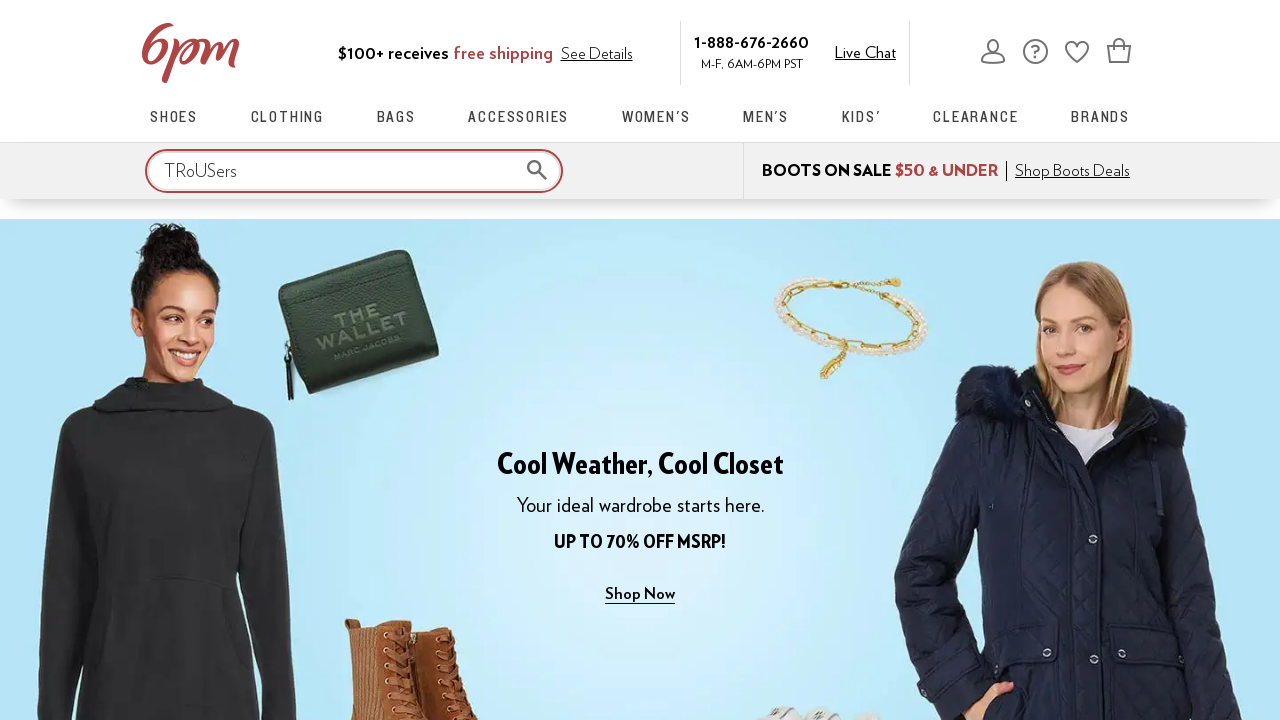

Pressed Enter to submit search query on #searchAll
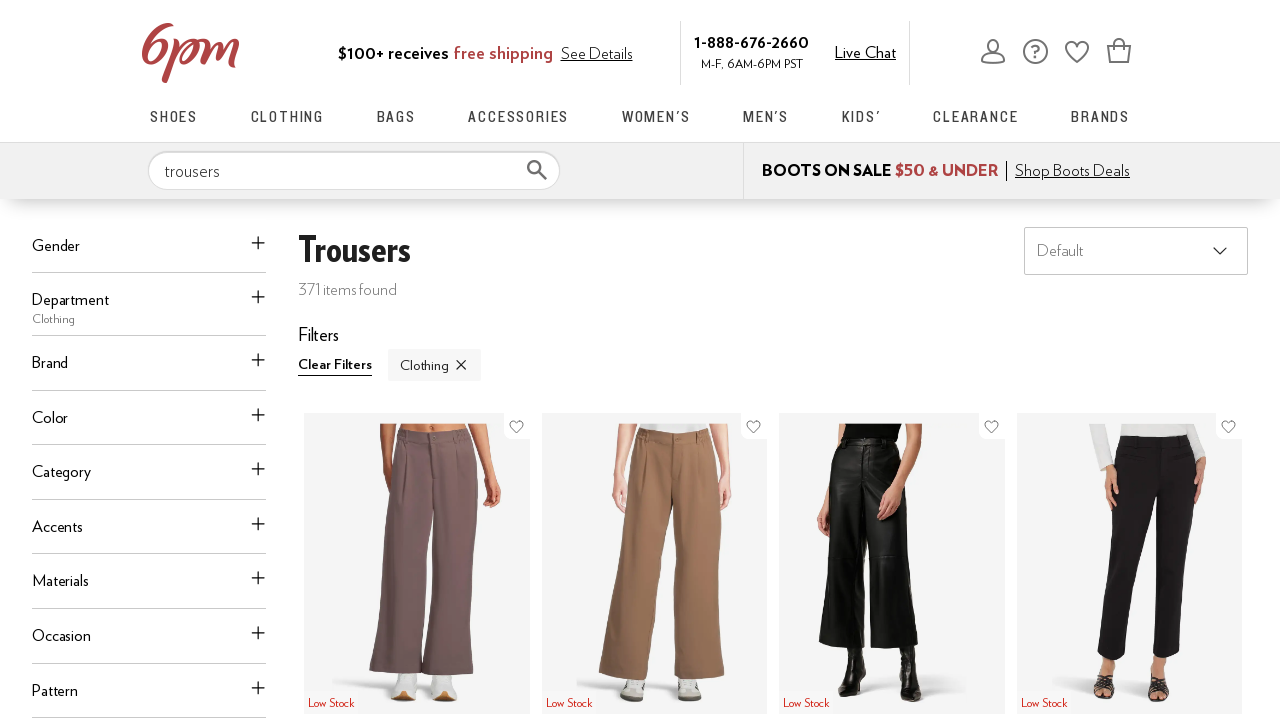

Verified search results page loaded with 'trousers' heading visible
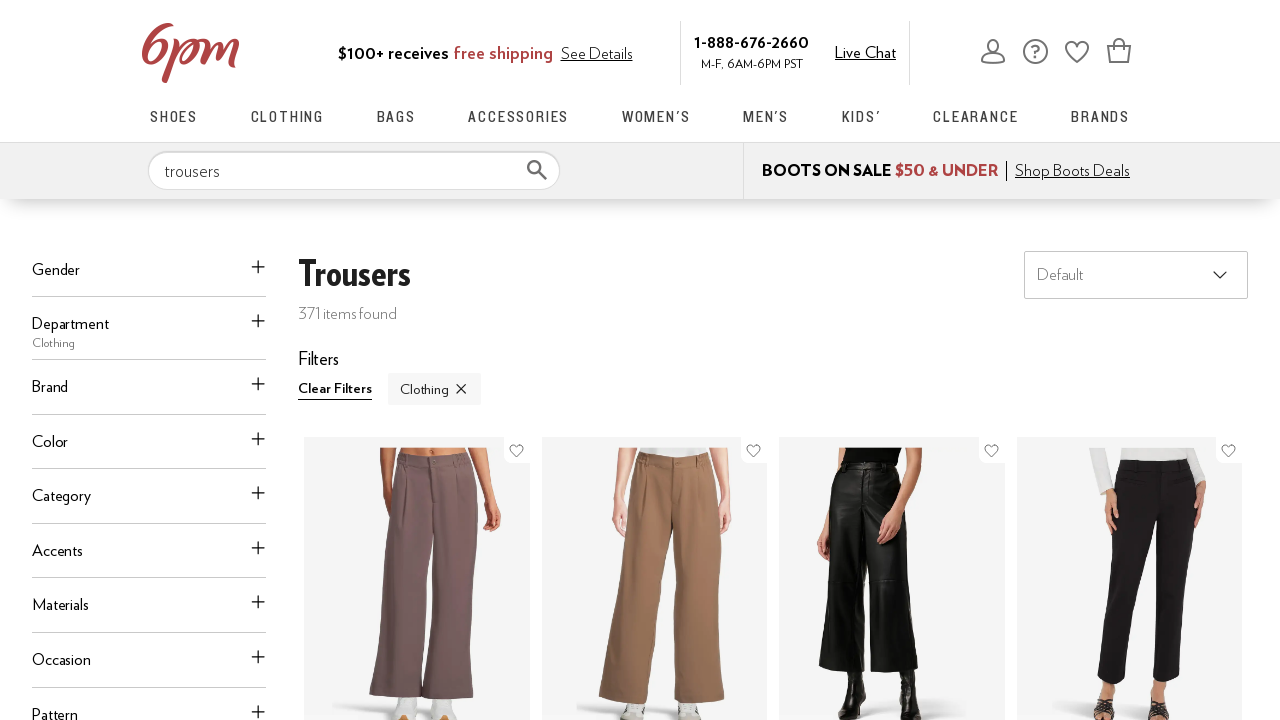

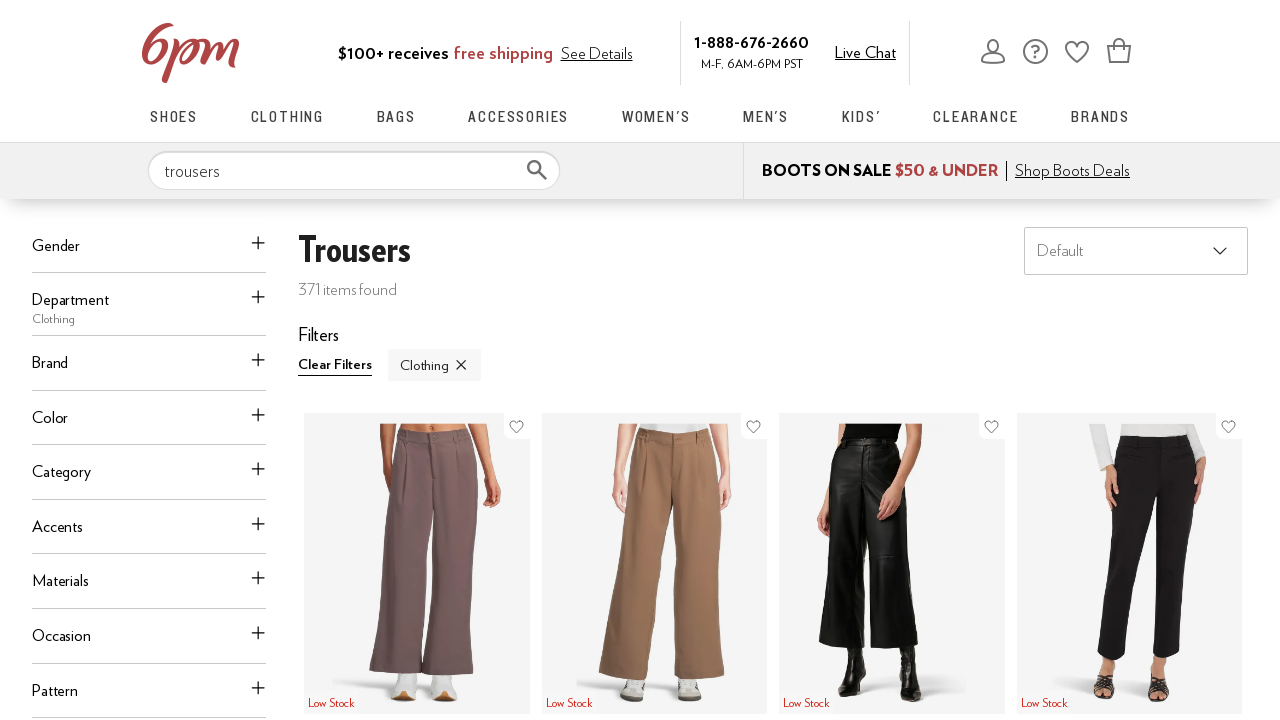